Tests alert handling on the APSRTC website by clicking search without entering data and accepting the resulting alert

Starting URL: https://apsrtconline.in/oprs-web/

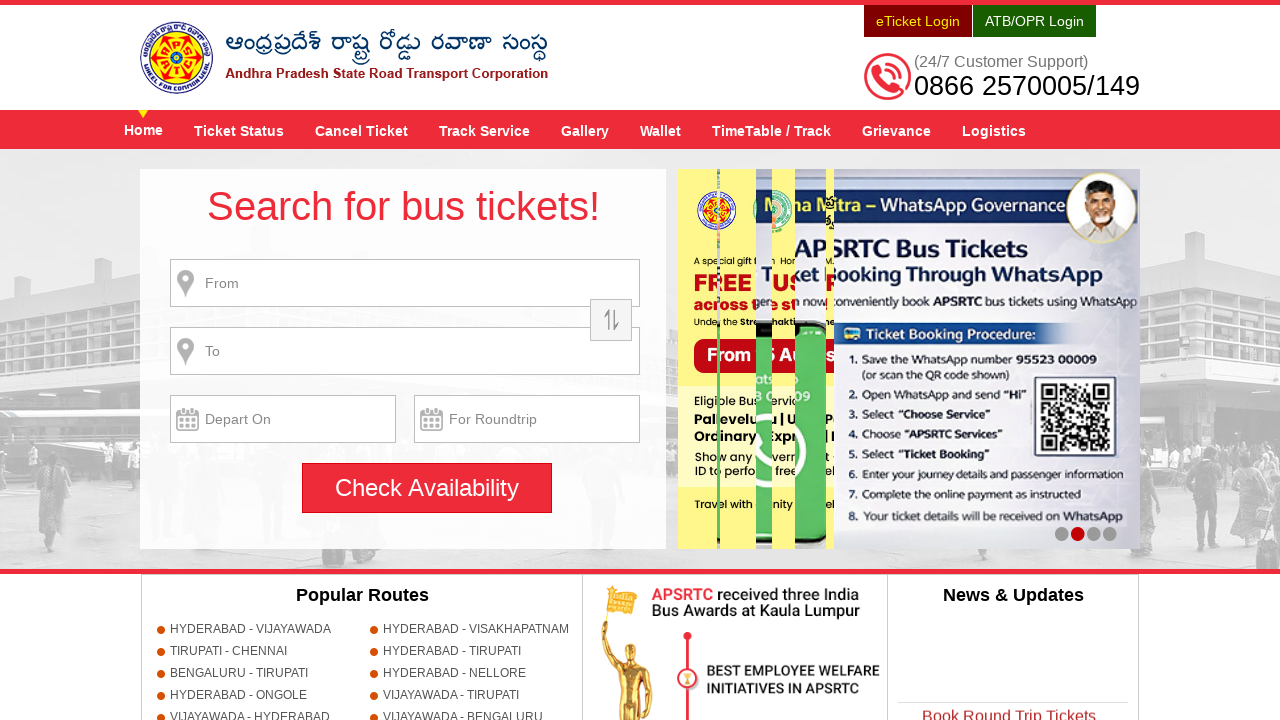

Clicked search button without entering any data to trigger alert at (427, 488) on input[name='searchBtn']
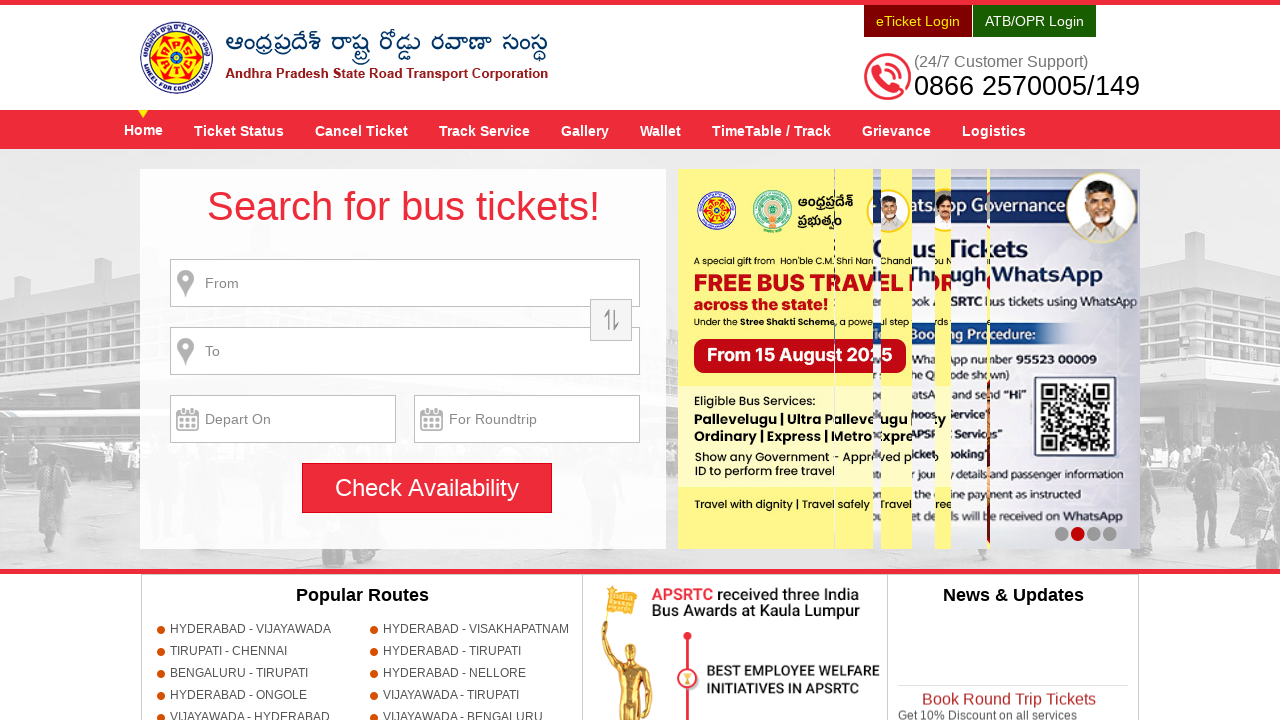

Set up alert dialog handler to accept alert
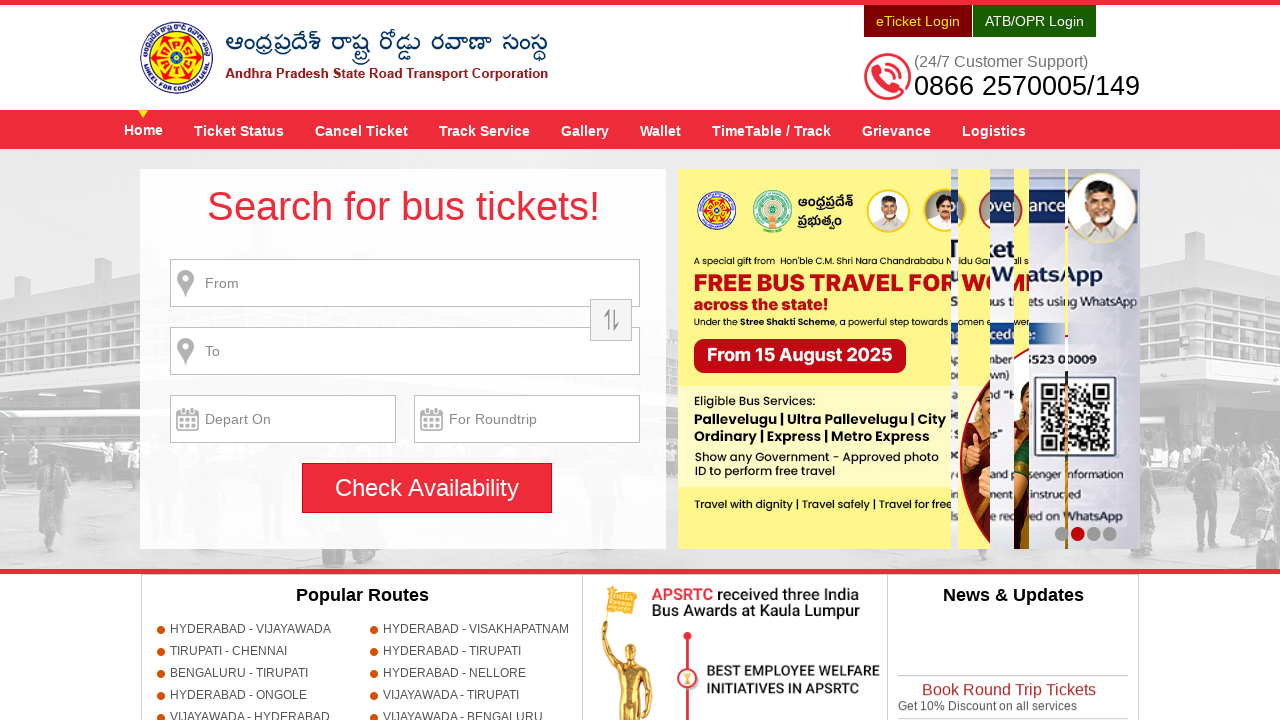

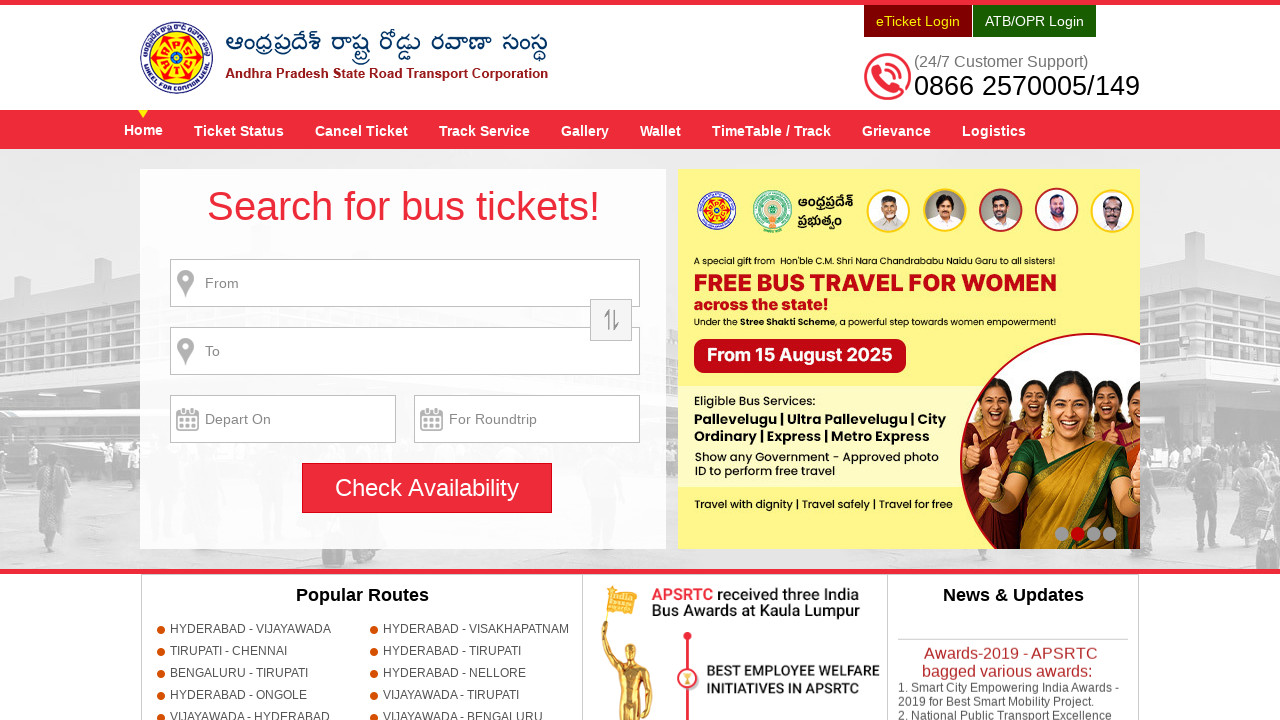